Tests keyboard and mouse interactions by entering text in first name field, copying it using Ctrl+C, and pasting it in last name field using Ctrl+V

Starting URL: https://demo.automationtesting.in/Register.html

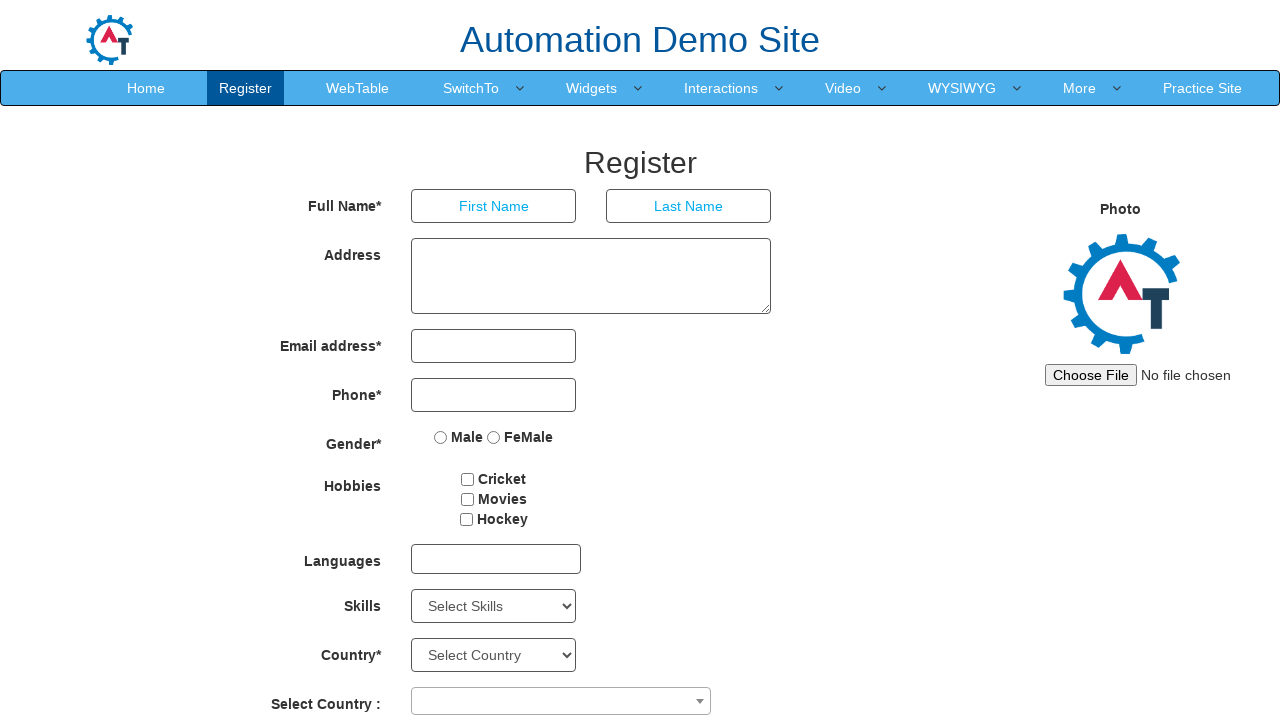

Filled first name field with 'Minal' on input[placeholder='First Name']
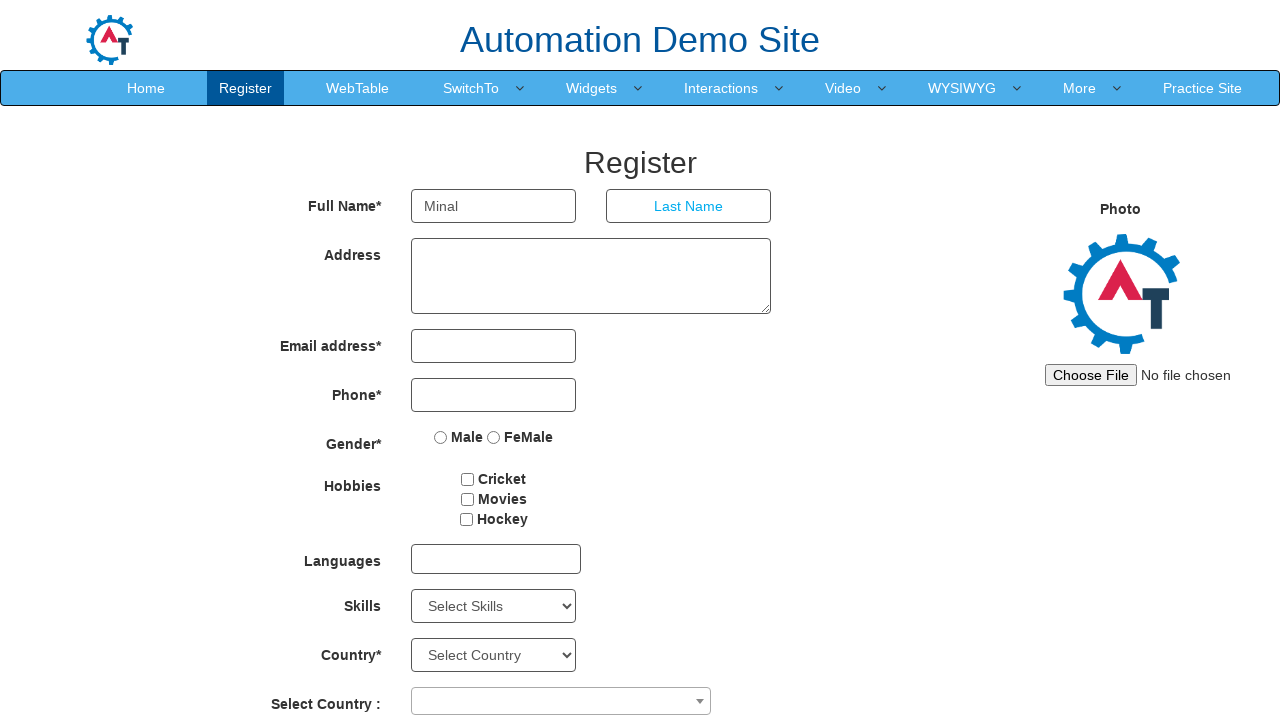

Double-clicked first name field to select all text at (494, 206) on input[placeholder='First Name']
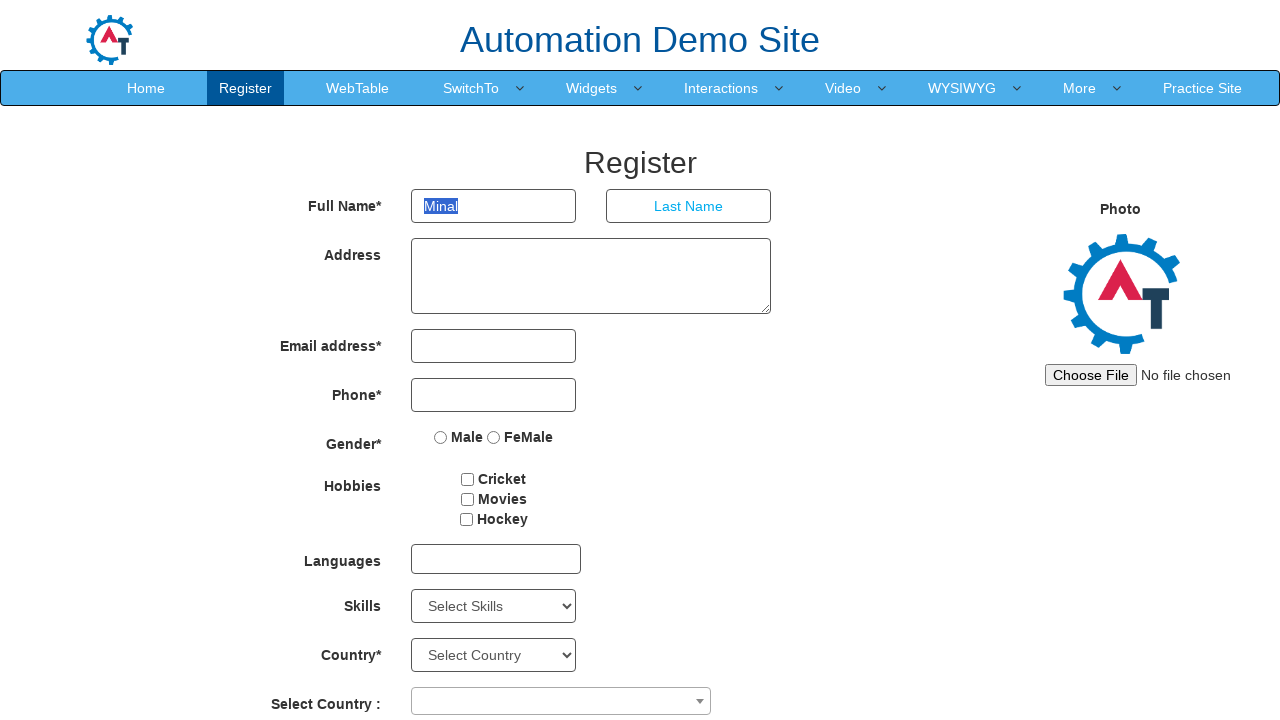

Copied selected text from first name field using Ctrl+C
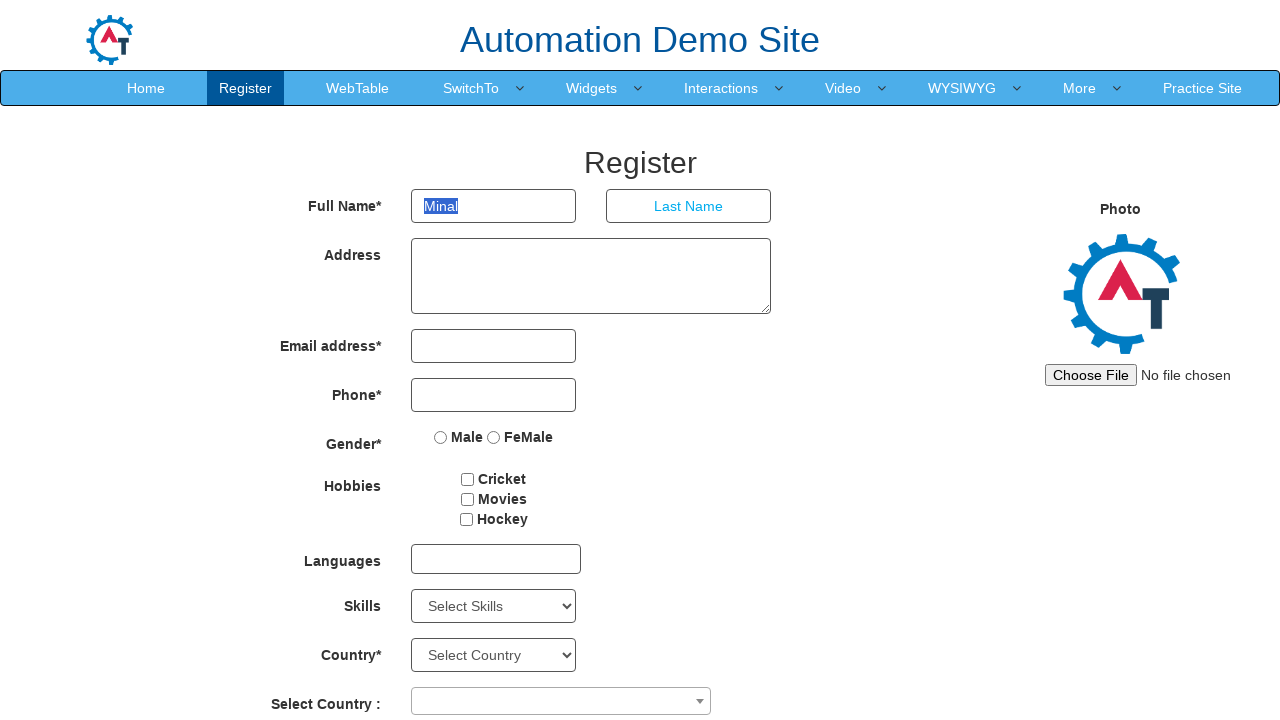

Clicked on last name field at (689, 206) on input[placeholder='Last Name']
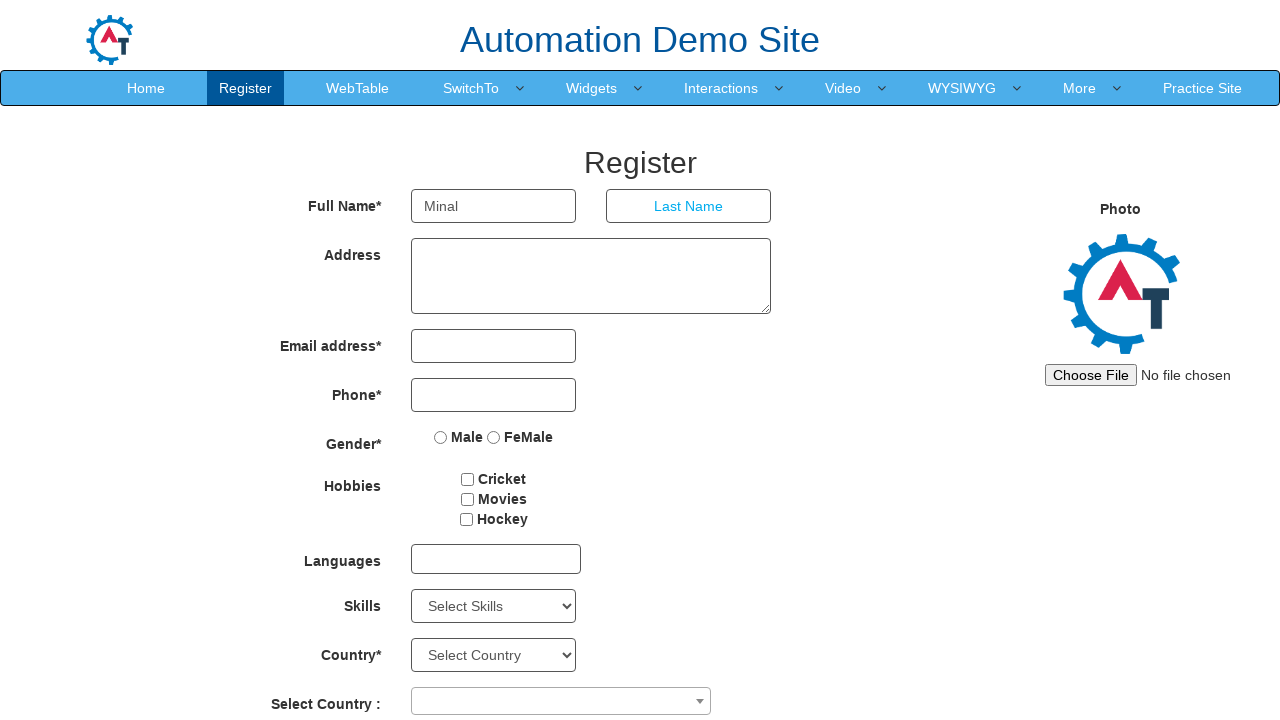

Double-clicked last name field to select any existing text at (689, 206) on input[placeholder='Last Name']
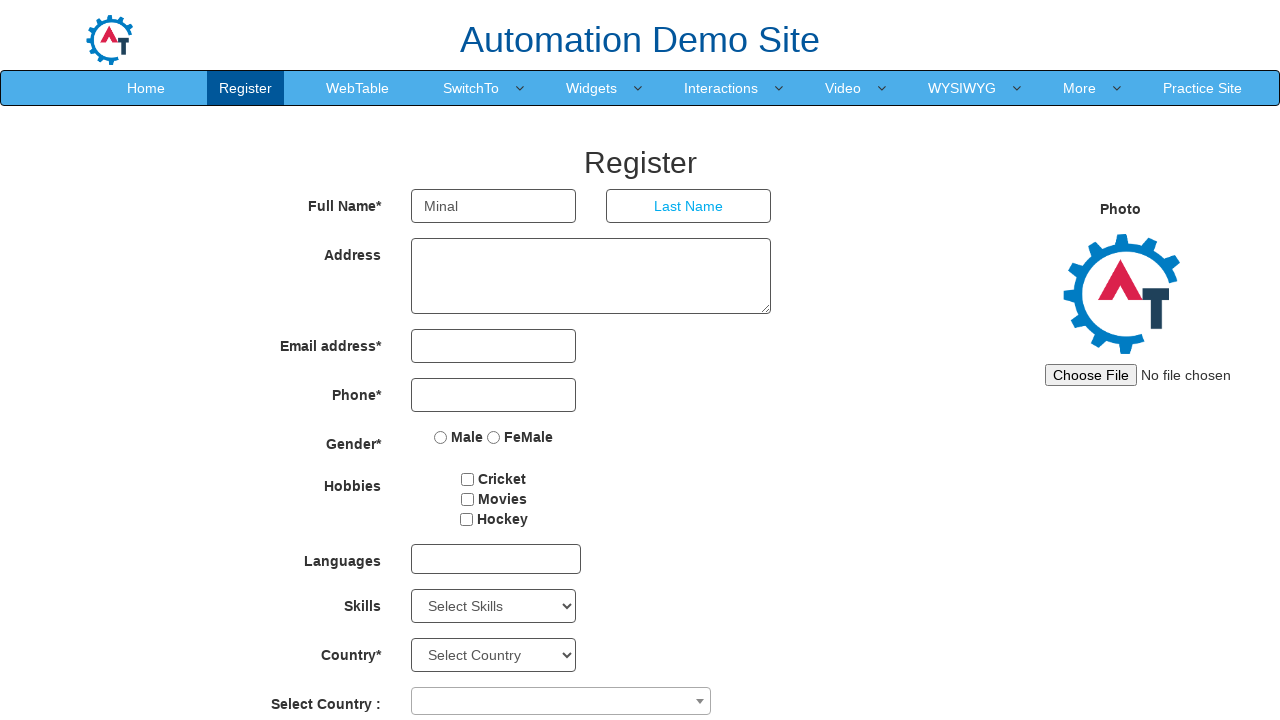

Pasted copied text into last name field using Ctrl+V
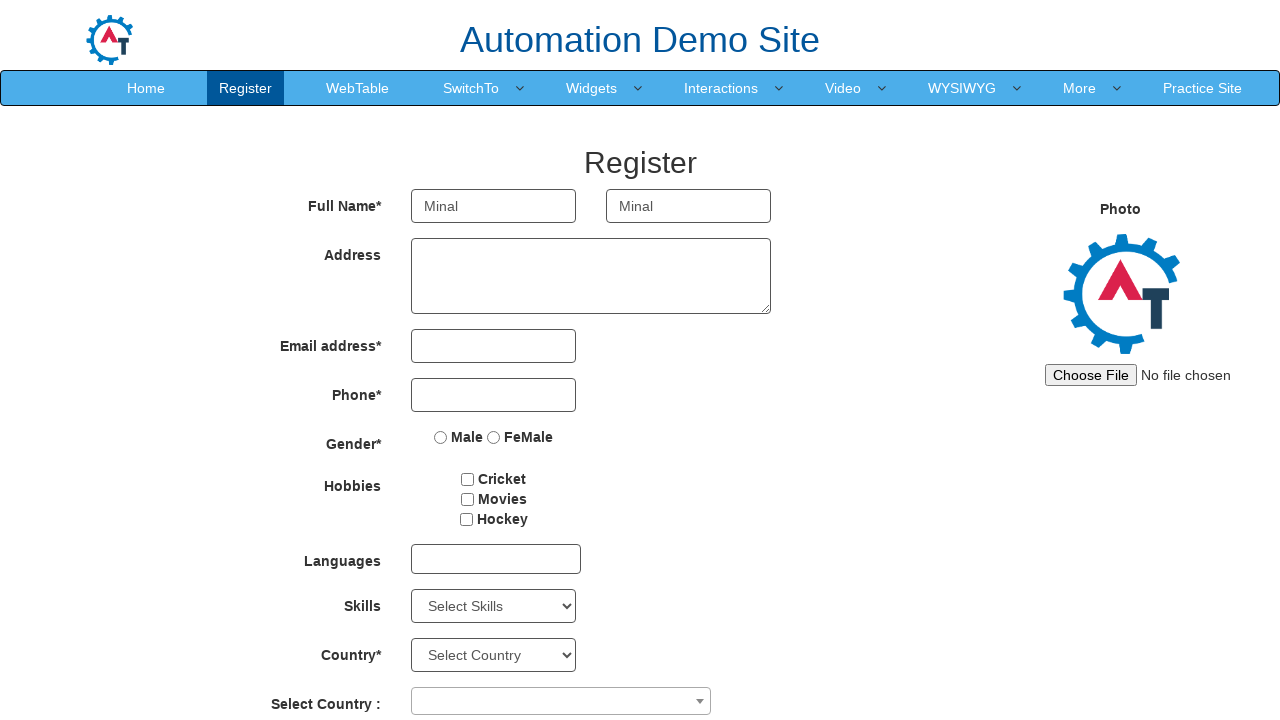

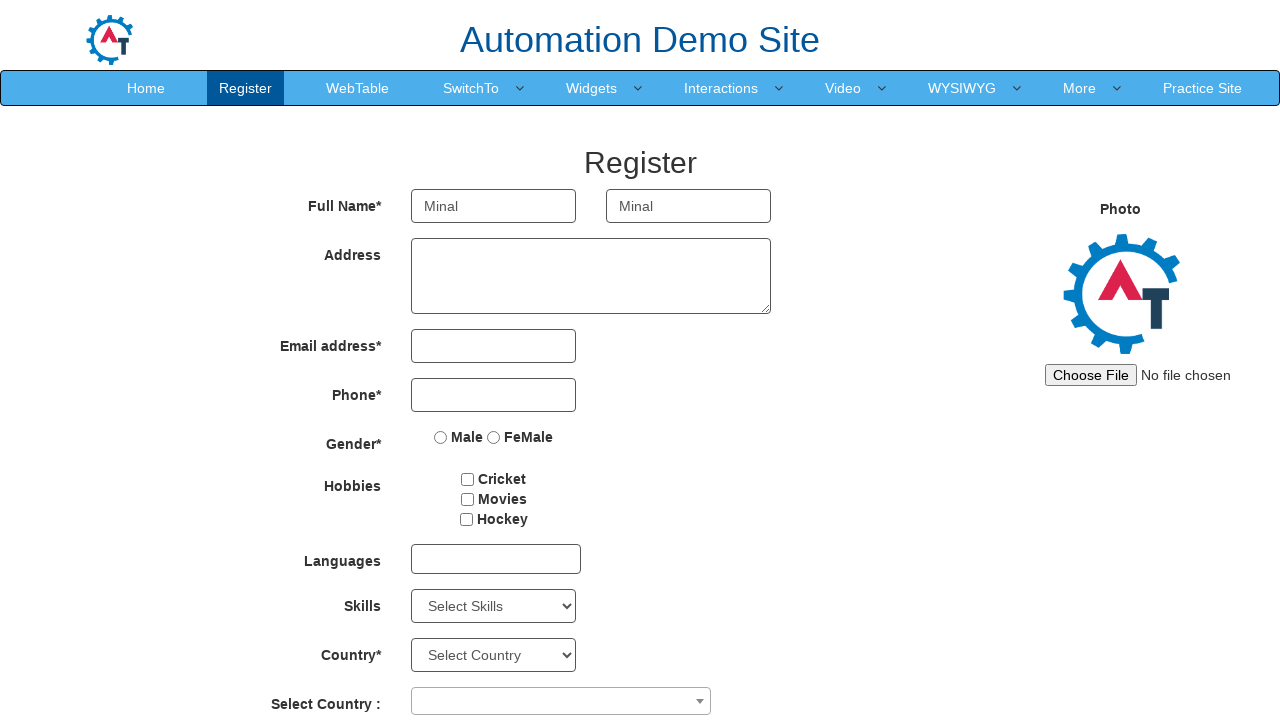